Tests that clicking the 'Apply Now' button in the navigation menu redirects the user to the apply form page

Starting URL: https://onlinedegrees.nku.edu/

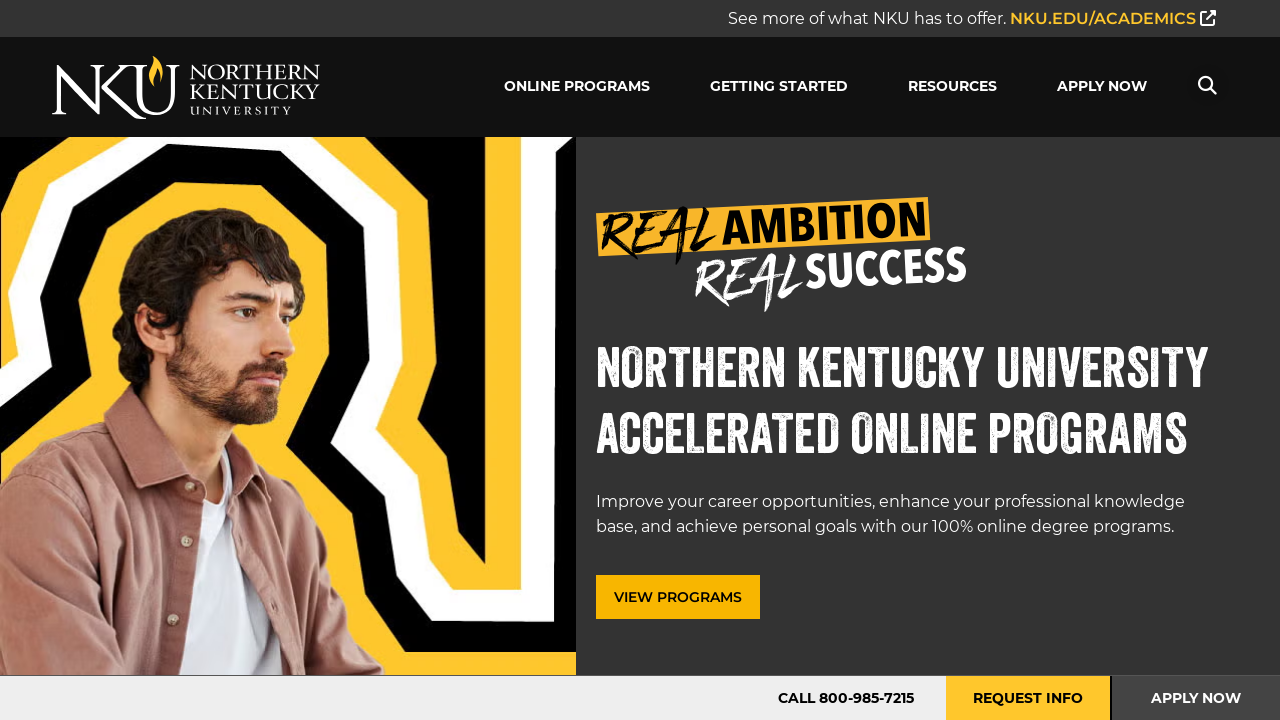

Clicked 'Apply Now' button in the navigation menu at (1102, 87) on #mega-menu-item-6330 > a
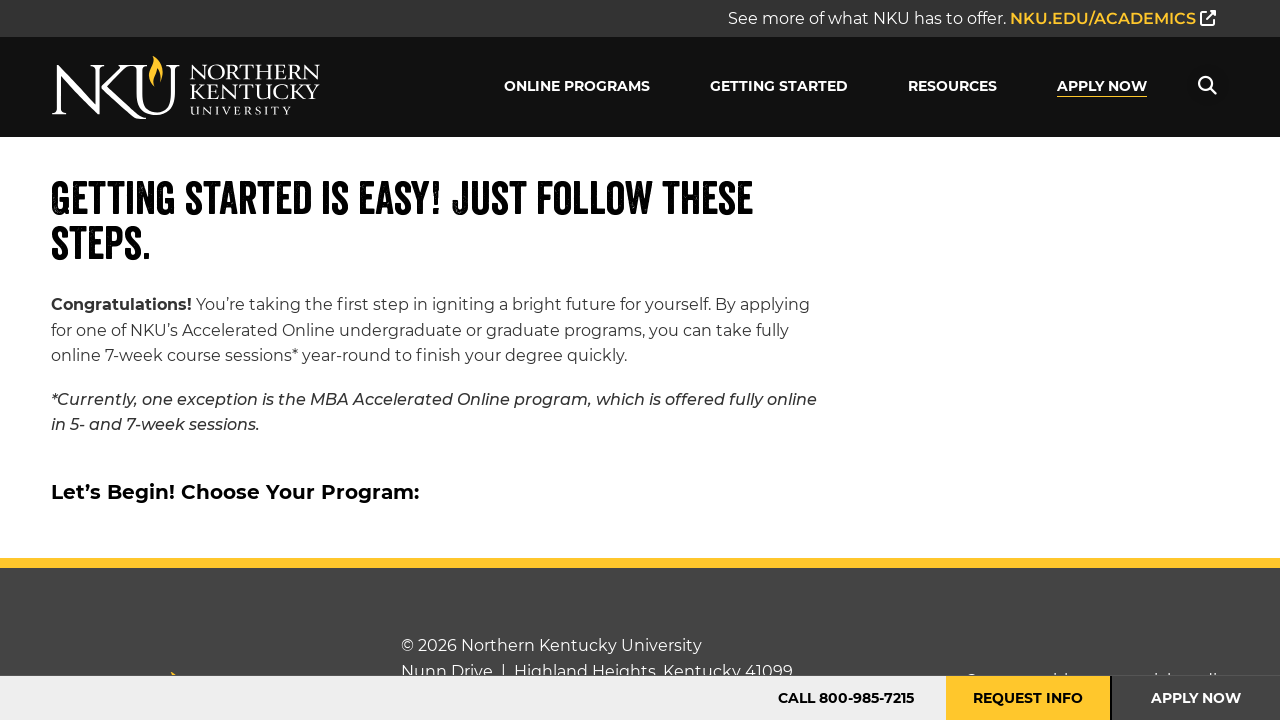

Verified navigation to the apply form page at https://onlinedegrees.nku.edu/apply/
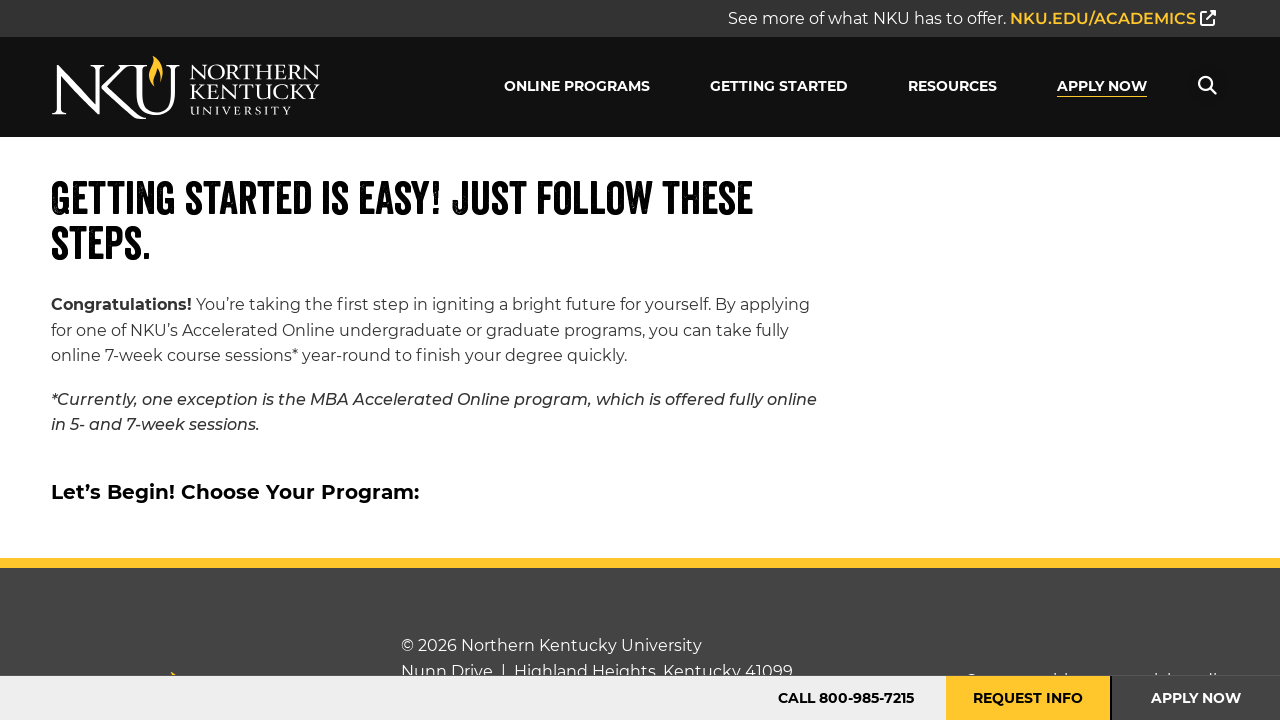

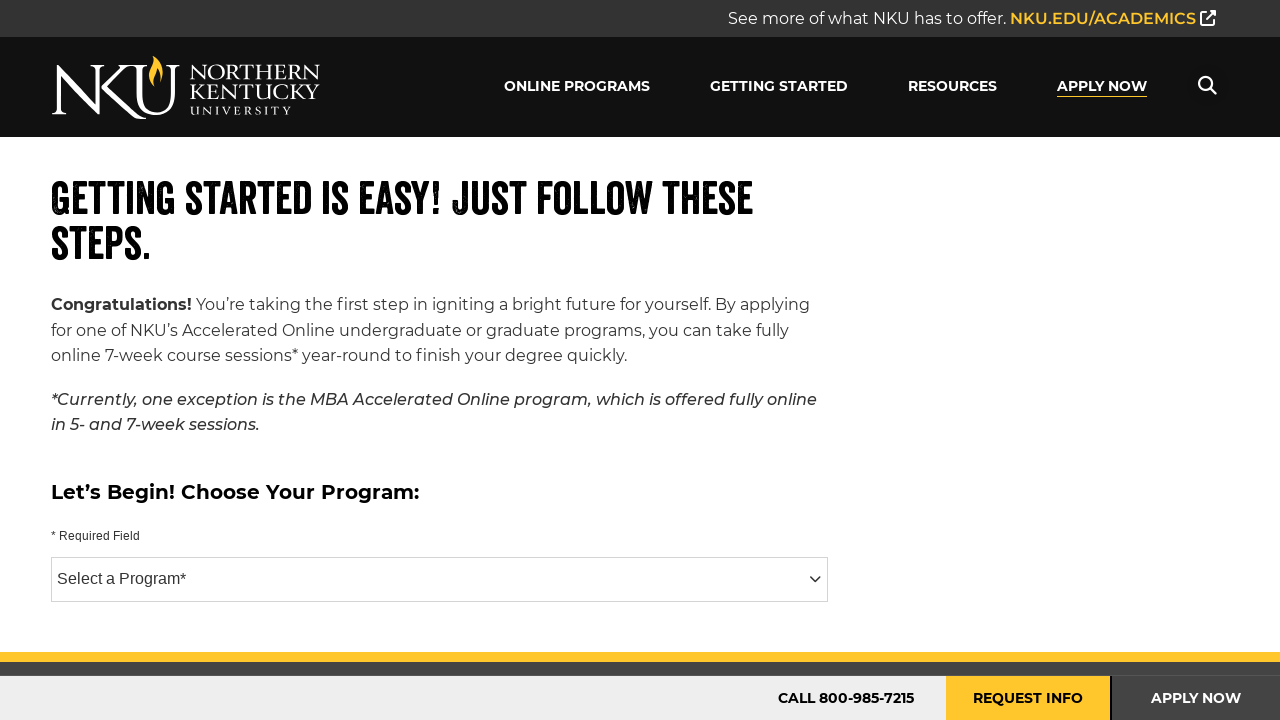